Demonstrates right-click context menu functionality by performing a context click on an image element

Starting URL: https://deluxe-menu.com/popup-mode-sample.html

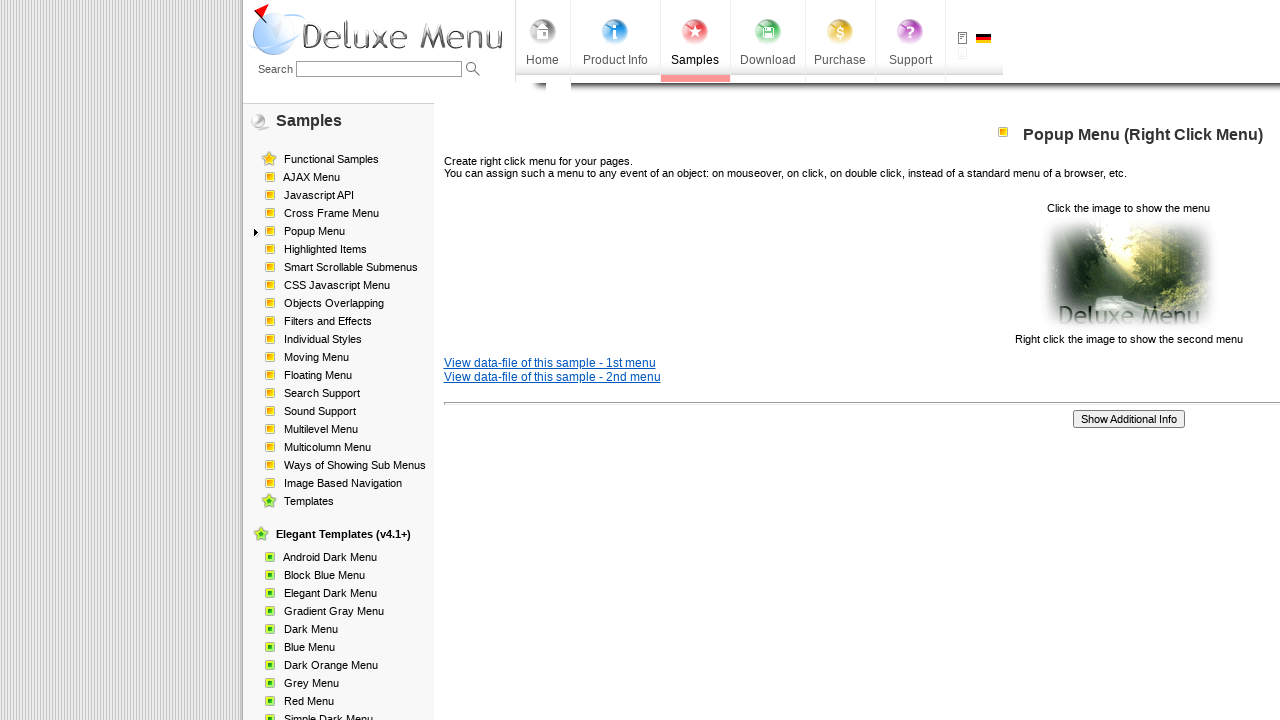

Located image element for context click
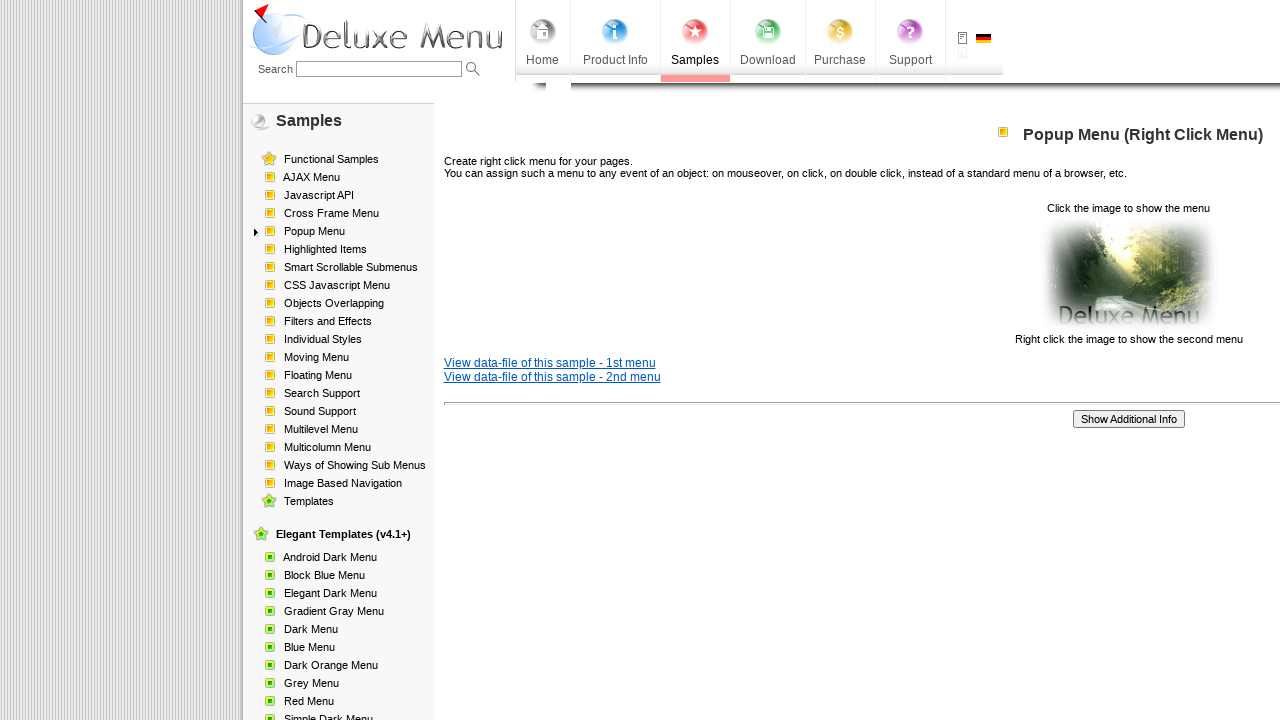

Performed right-click context click on image element at (1128, 274) on xpath=/html/body/div/table/tbody/tr/td[2]/div[2]/table[1]/tbody/tr/td[3]/p[2]/im
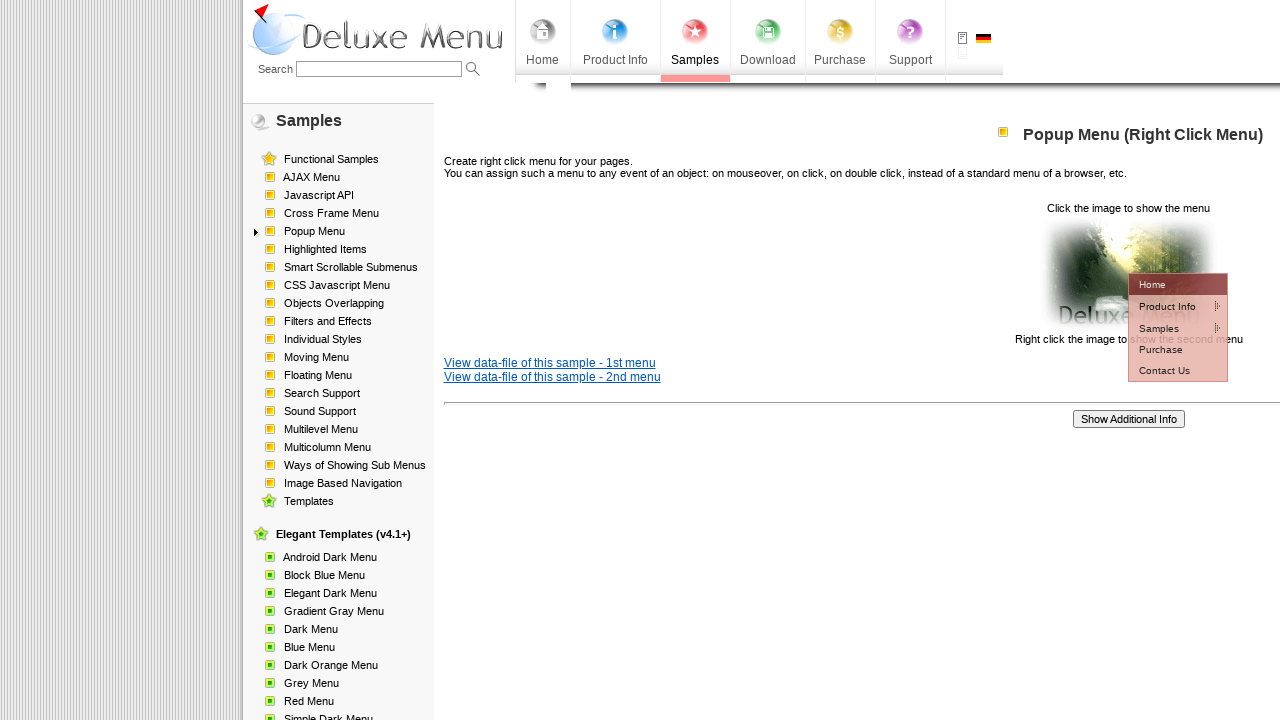

Waited 2 seconds to observe context menu
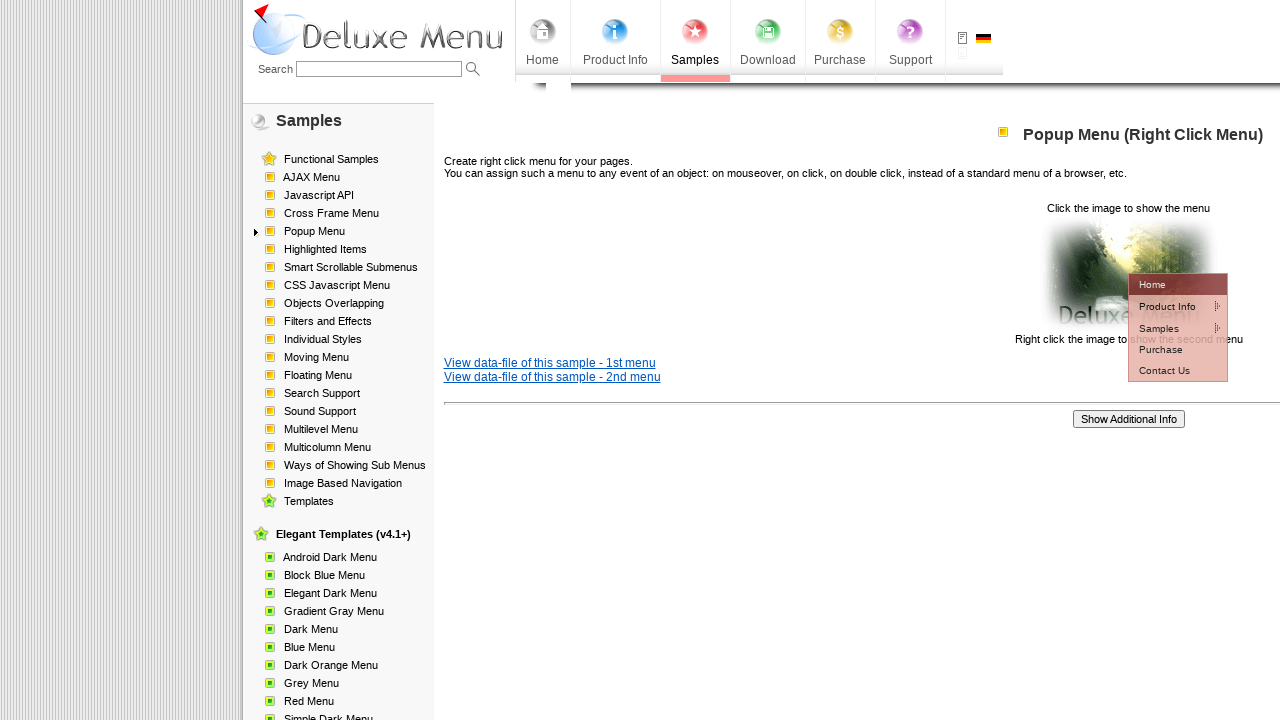

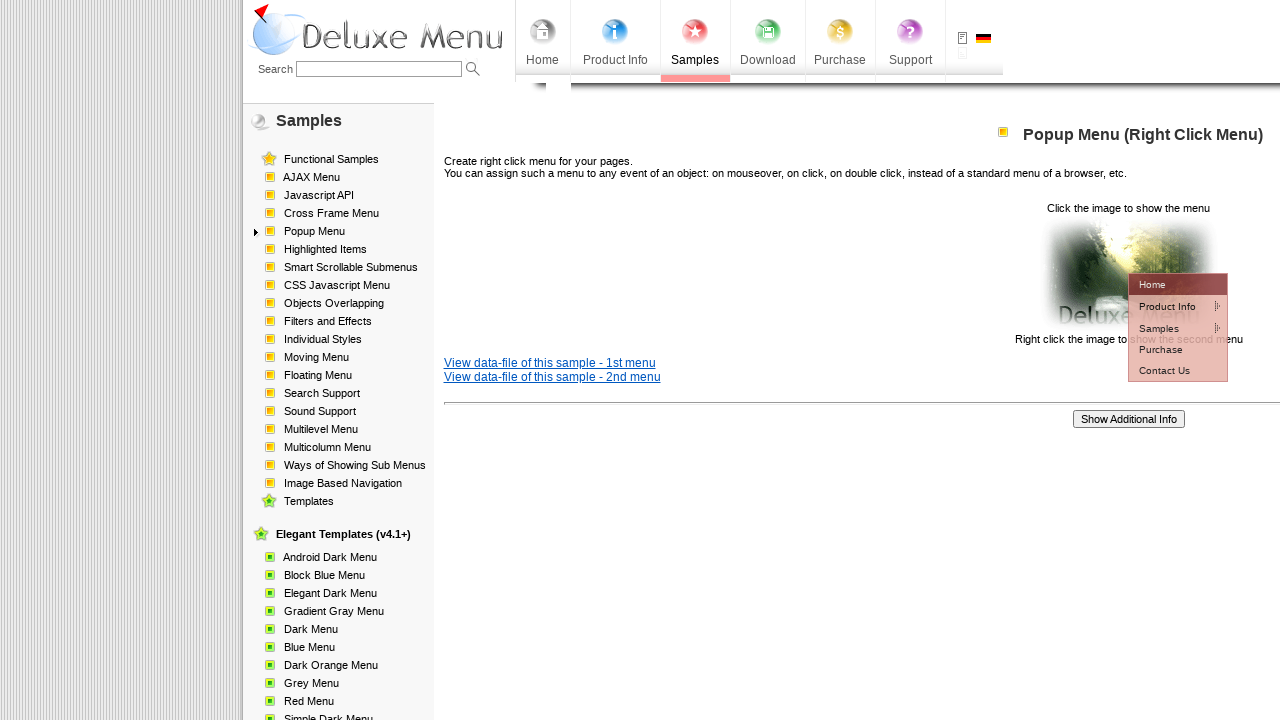